Tests window handling functionality by opening a new window, switching between windows, and verifying content in both windows

Starting URL: https://the-internet.herokuapp.com/windows

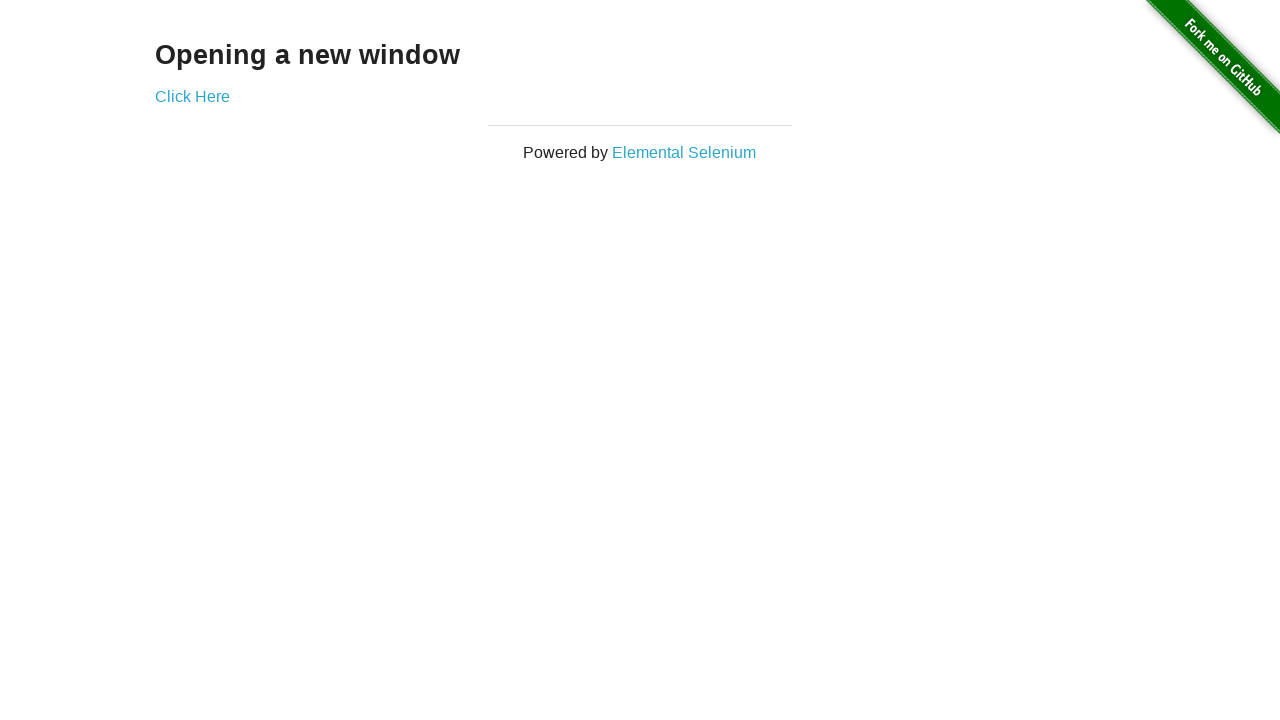

Retrieved main page heading text
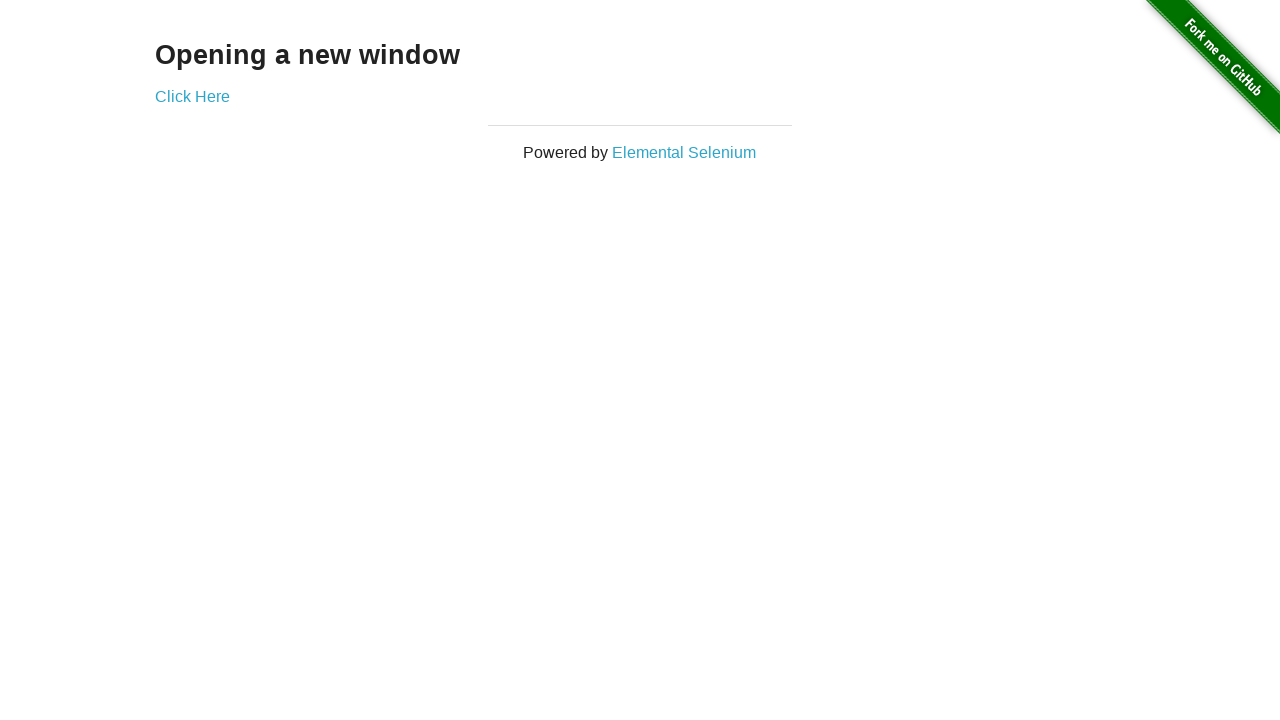

Verified main page heading is 'Opening a new window'
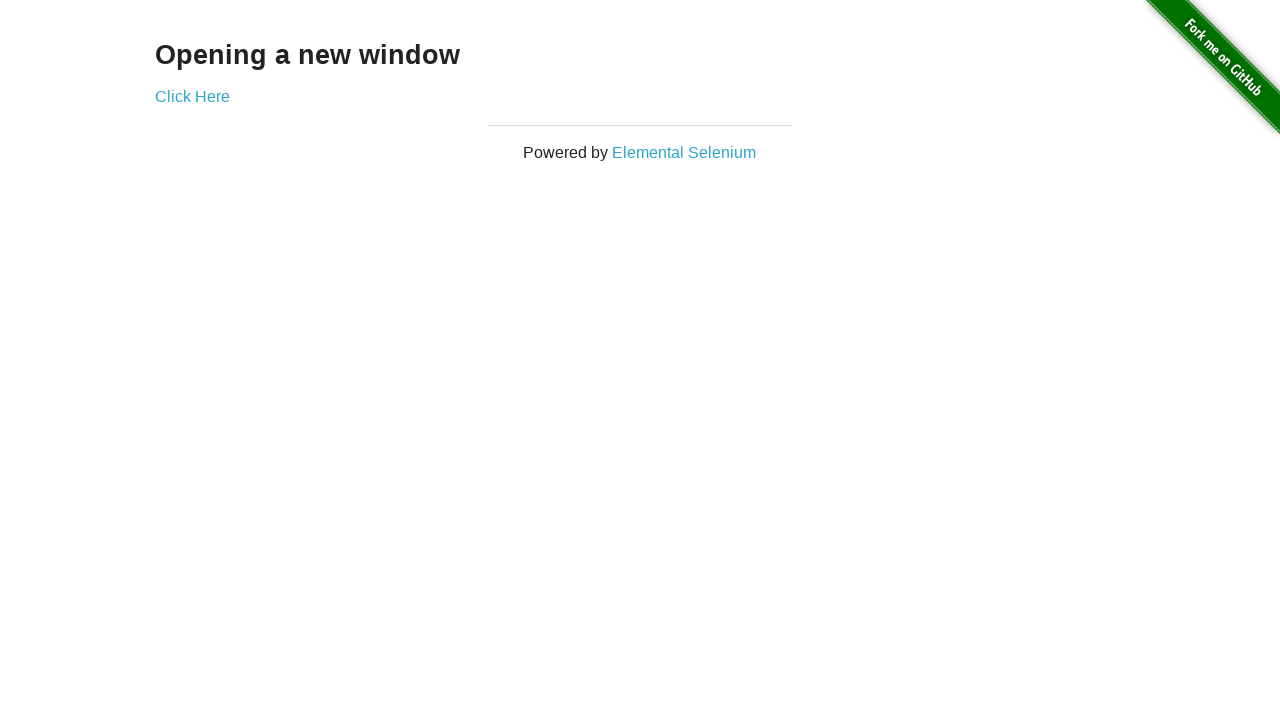

Verified page title is 'The Internet'
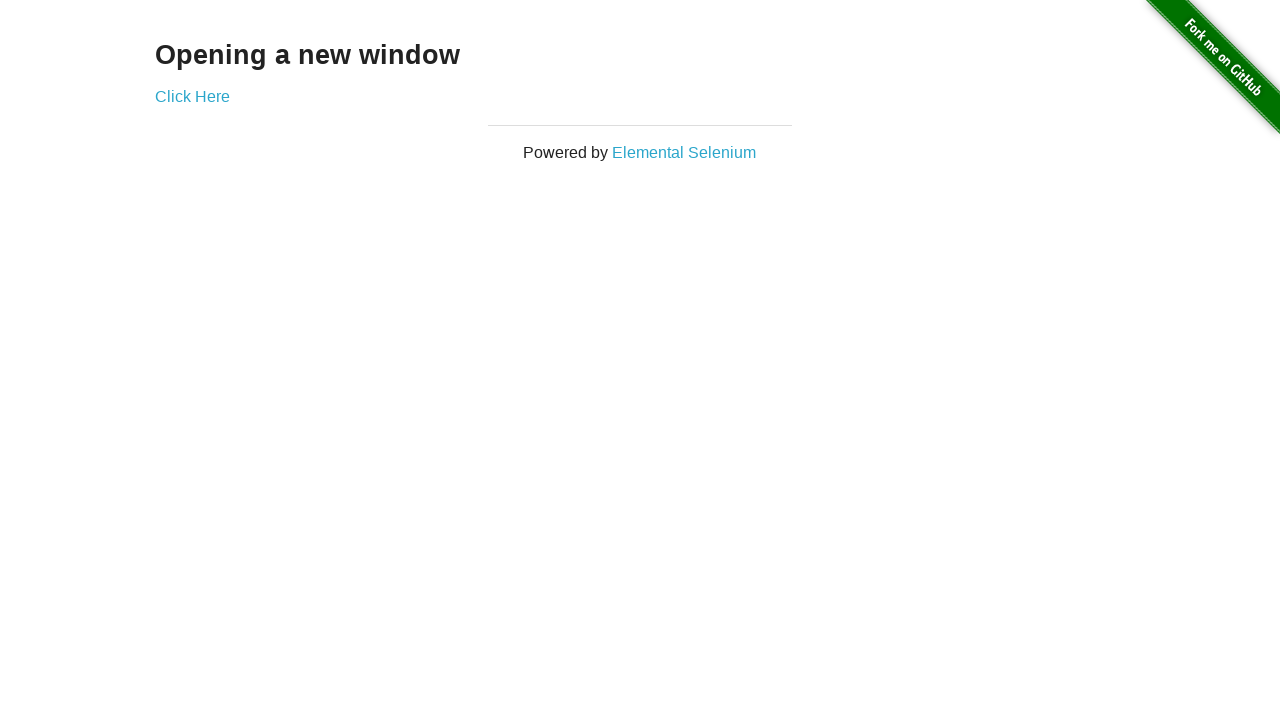

Clicked 'Click Here' link to open new window at (192, 96) on text=Click Here
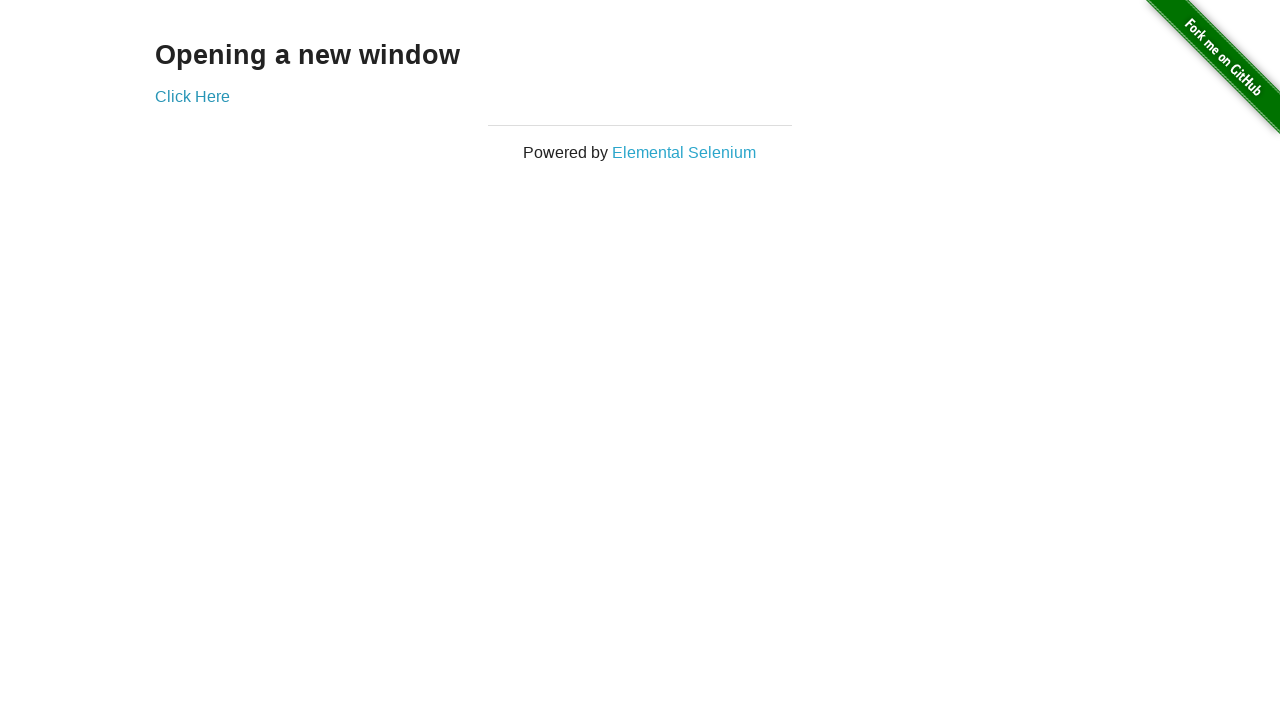

New window opened and captured
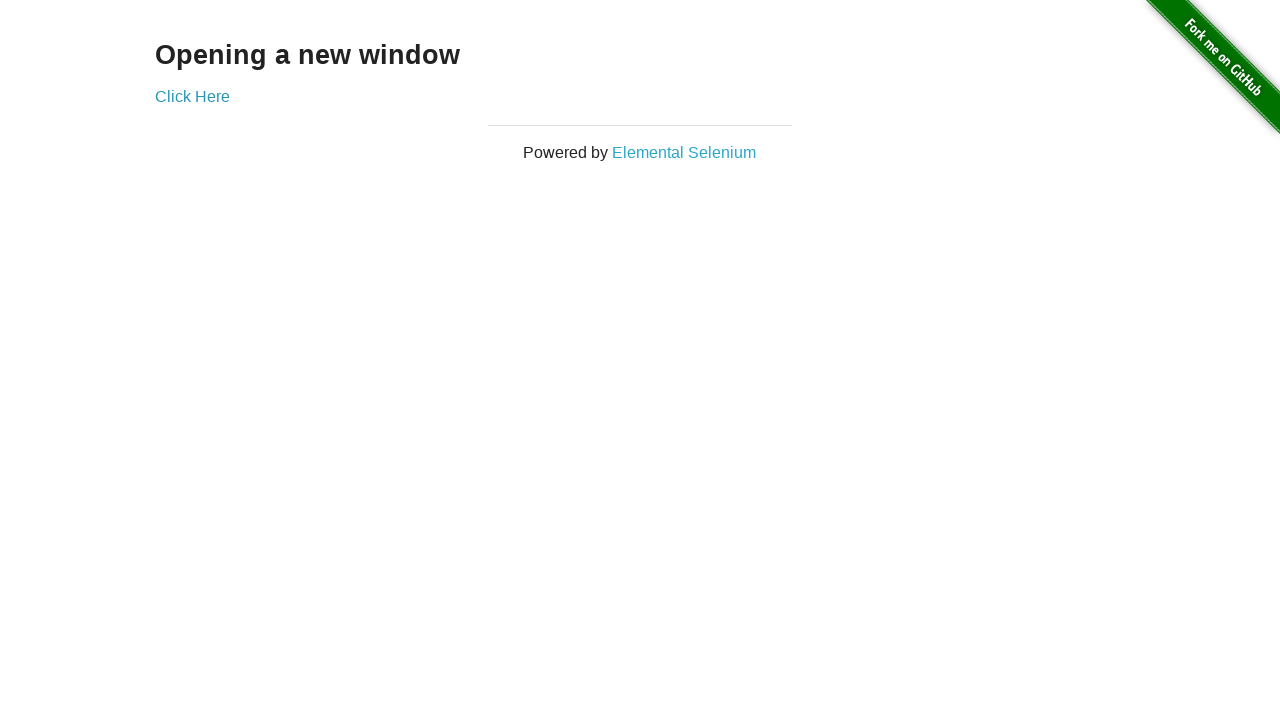

Verified new window title is 'New Window'
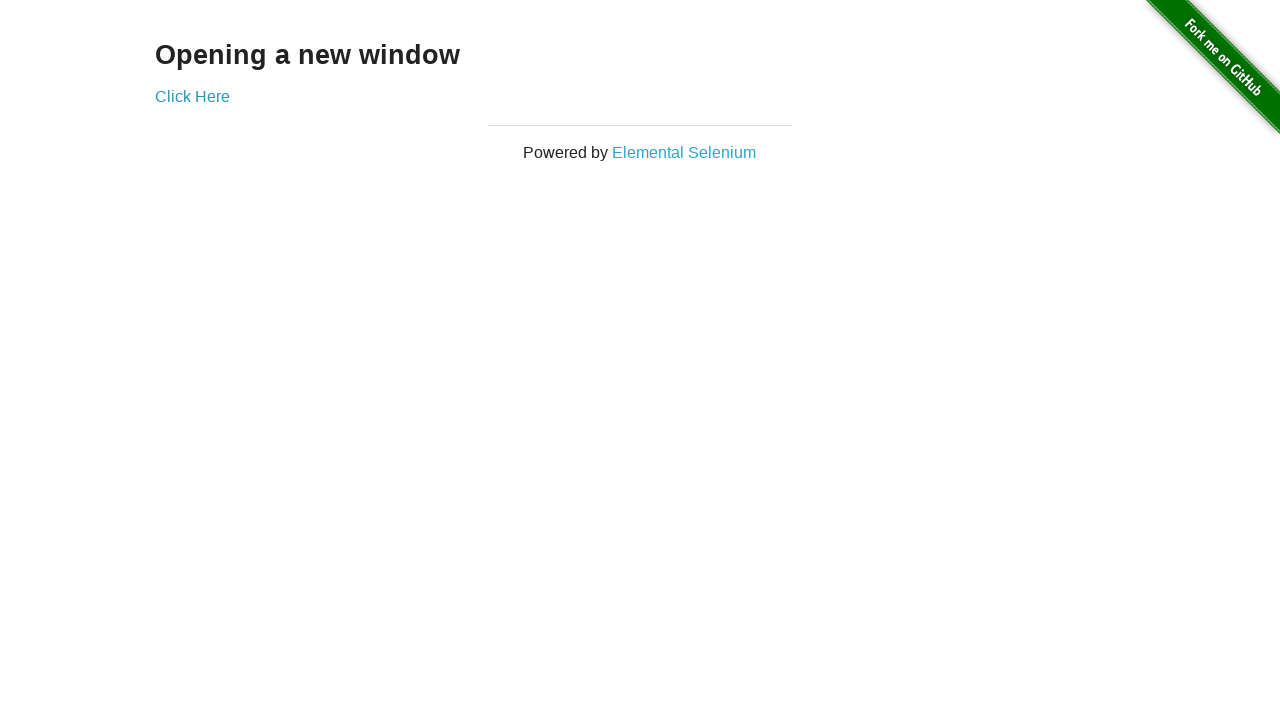

Retrieved new window heading text
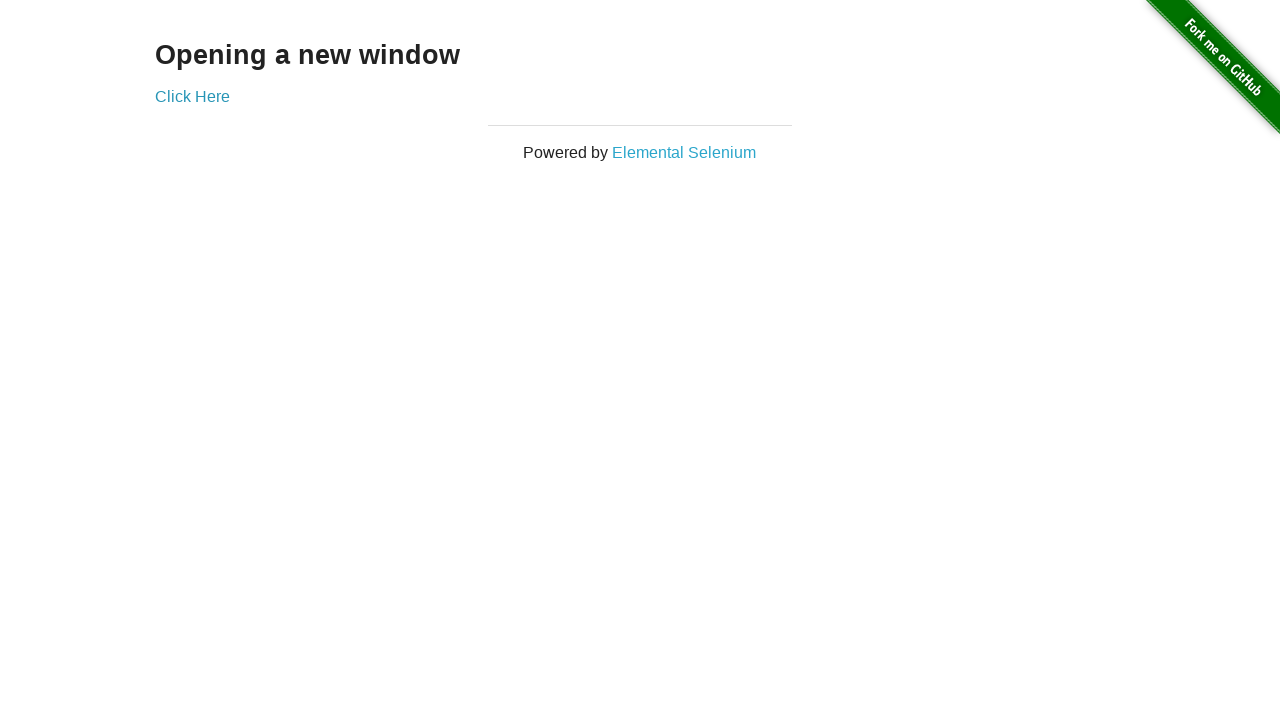

Verified new window heading is 'New Window'
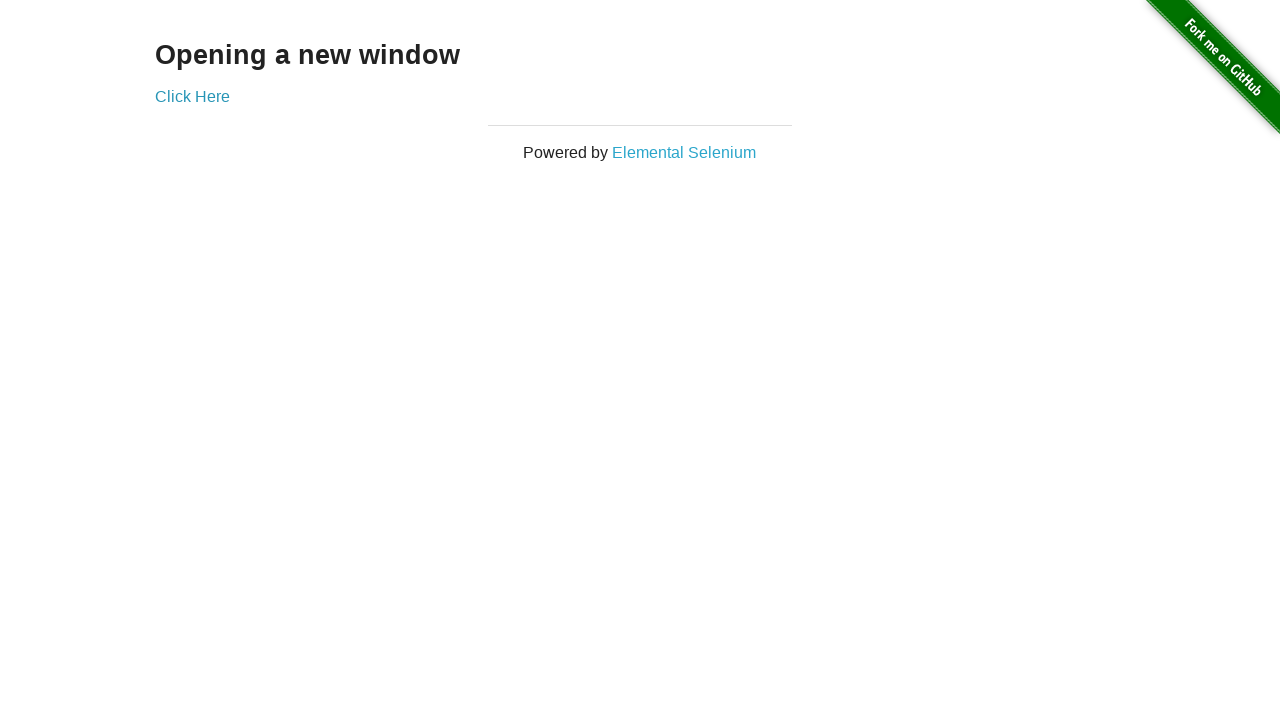

Brought original window to front
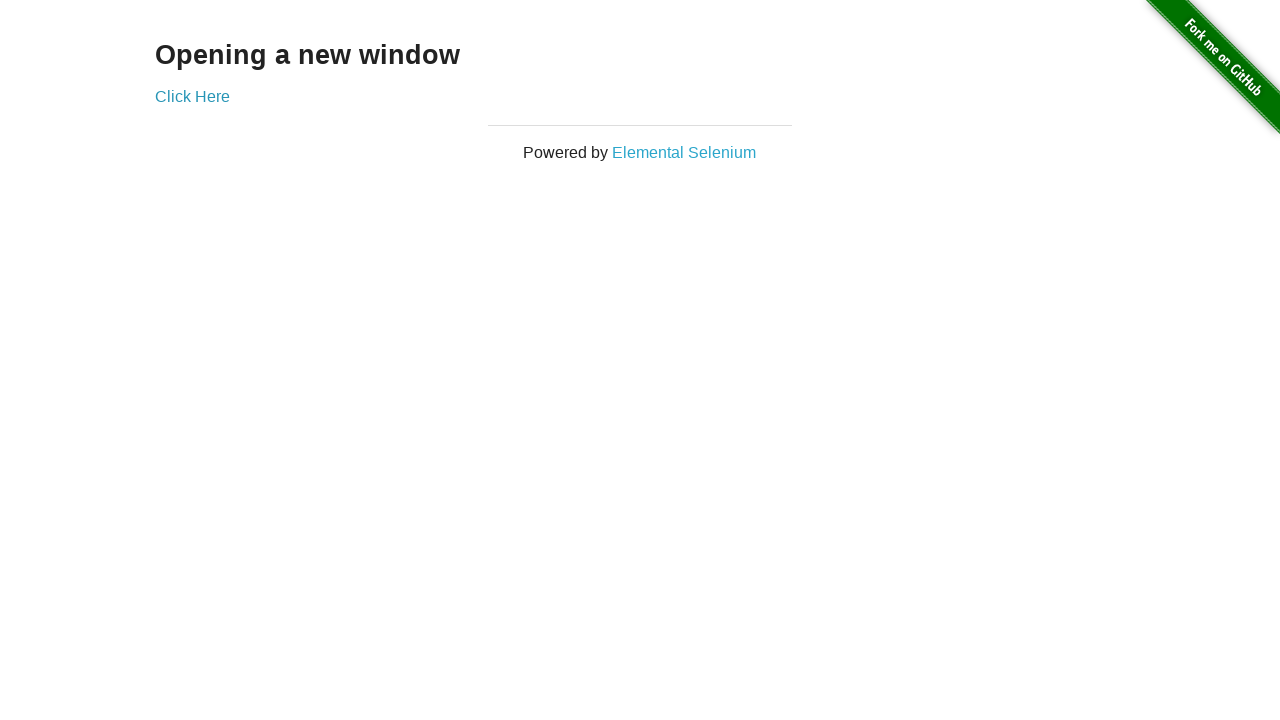

Verified original window title is 'The Internet'
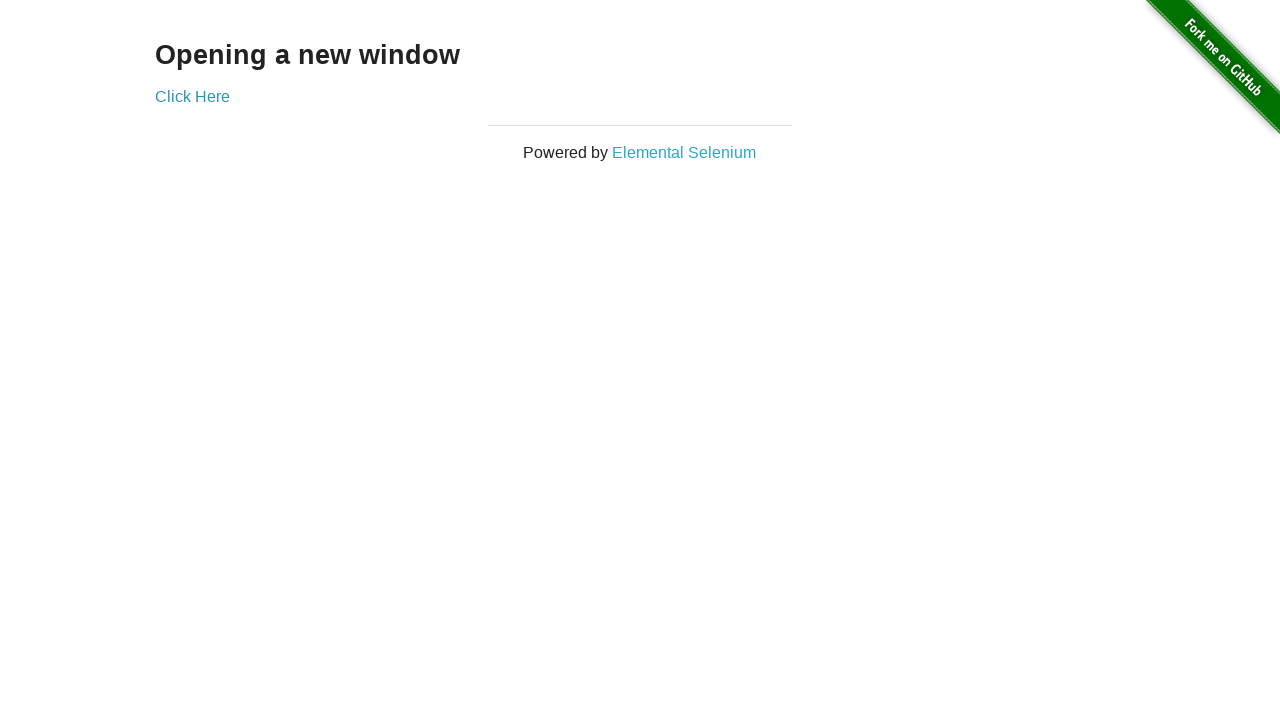

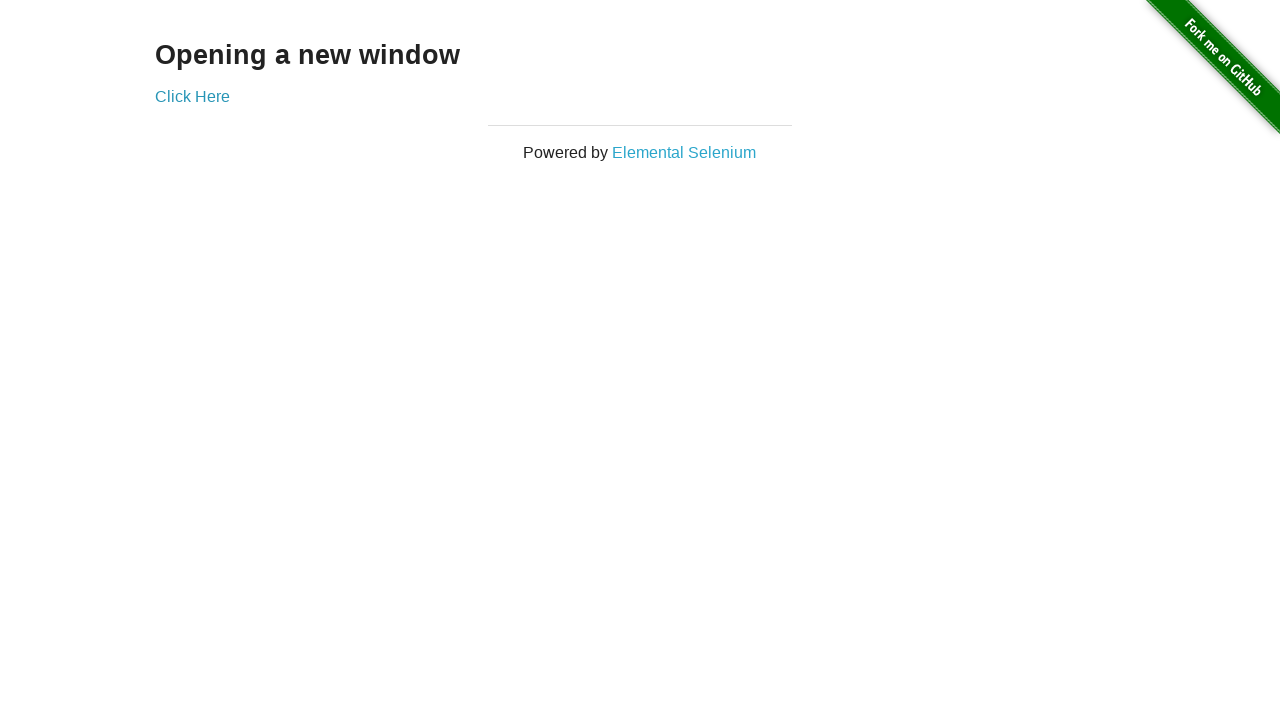